Tests checkbox selection functionality by selecting specific checkboxes (Monday and Sunday) from a group of day-of-week checkboxes

Starting URL: https://testautomationpractice.blogspot.com/

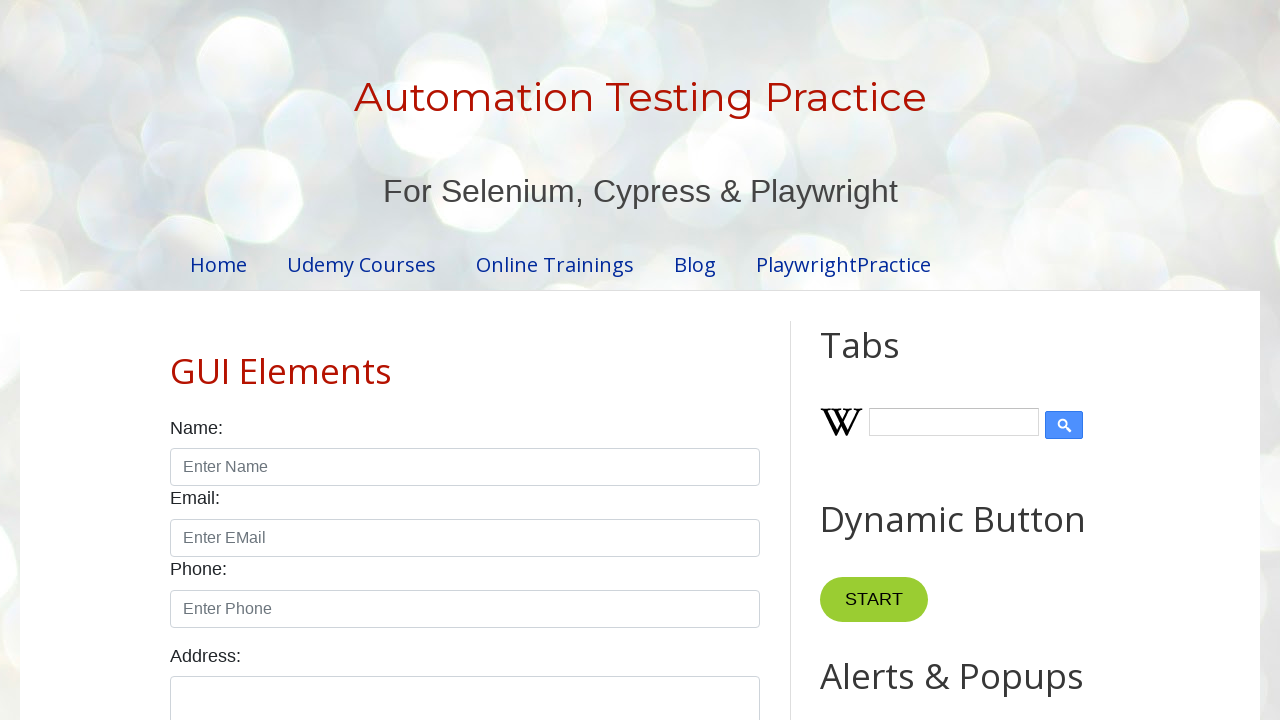

Located all day-of-week checkboxes on the page
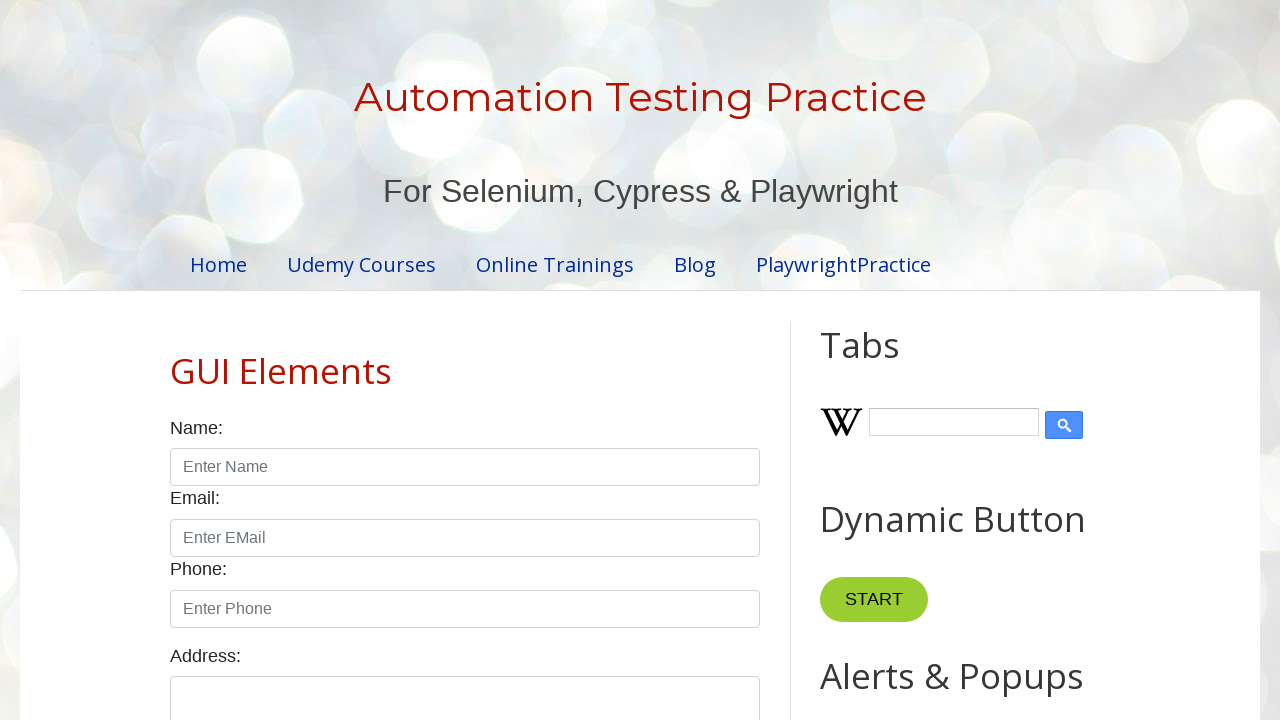

Retrieved checkbox ID attribute: sunday
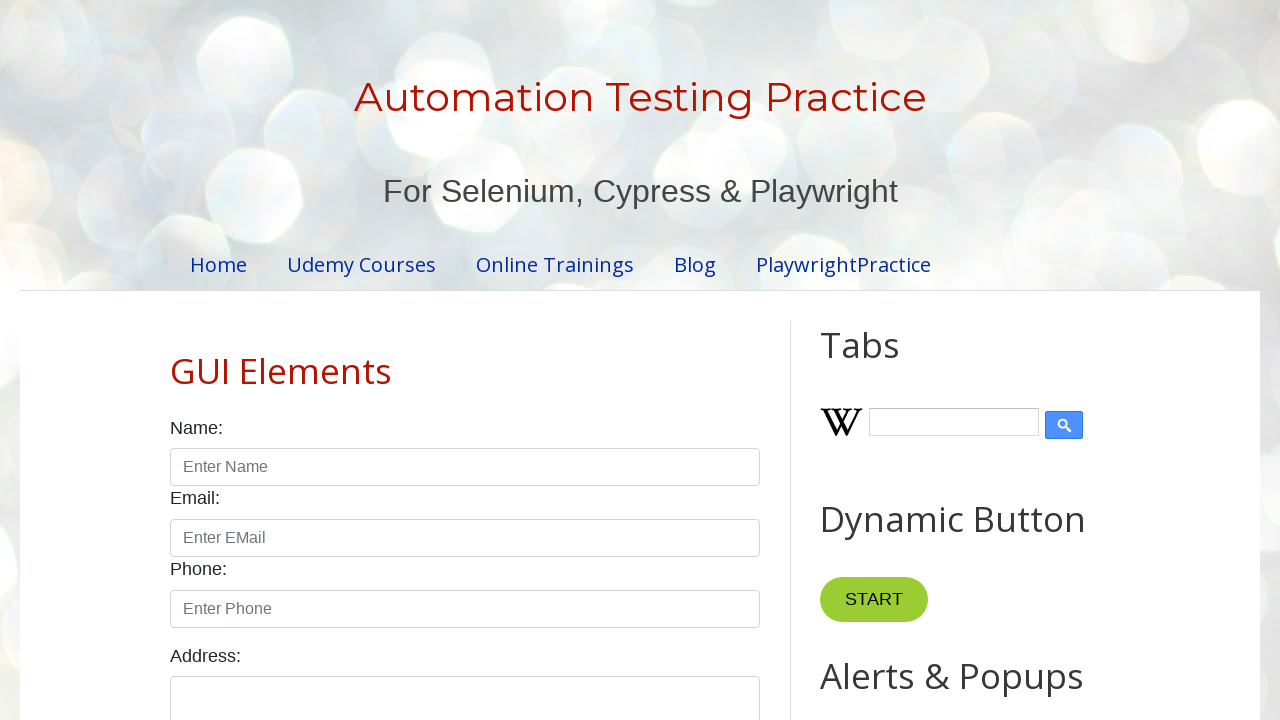

Selected checkbox for sunday at (176, 360) on xpath=//input[@type='checkbox' and contains(@id,'day')] >> nth=0
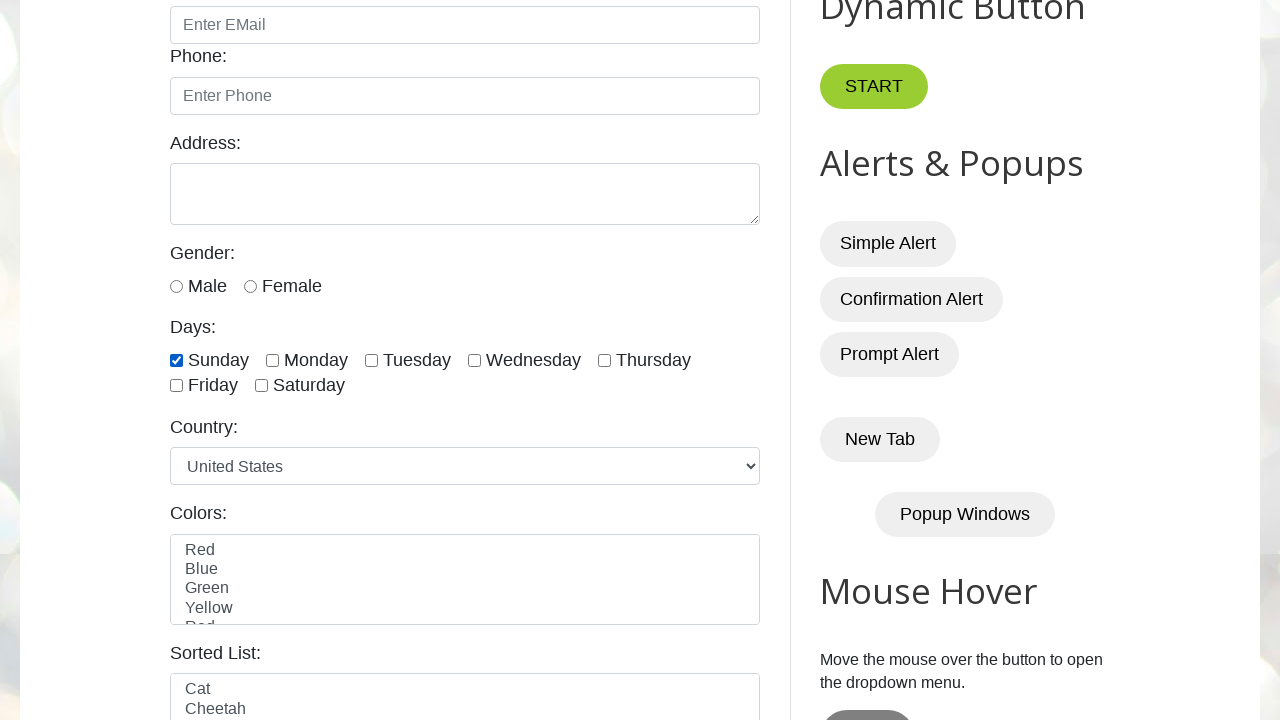

Retrieved checkbox ID attribute: monday
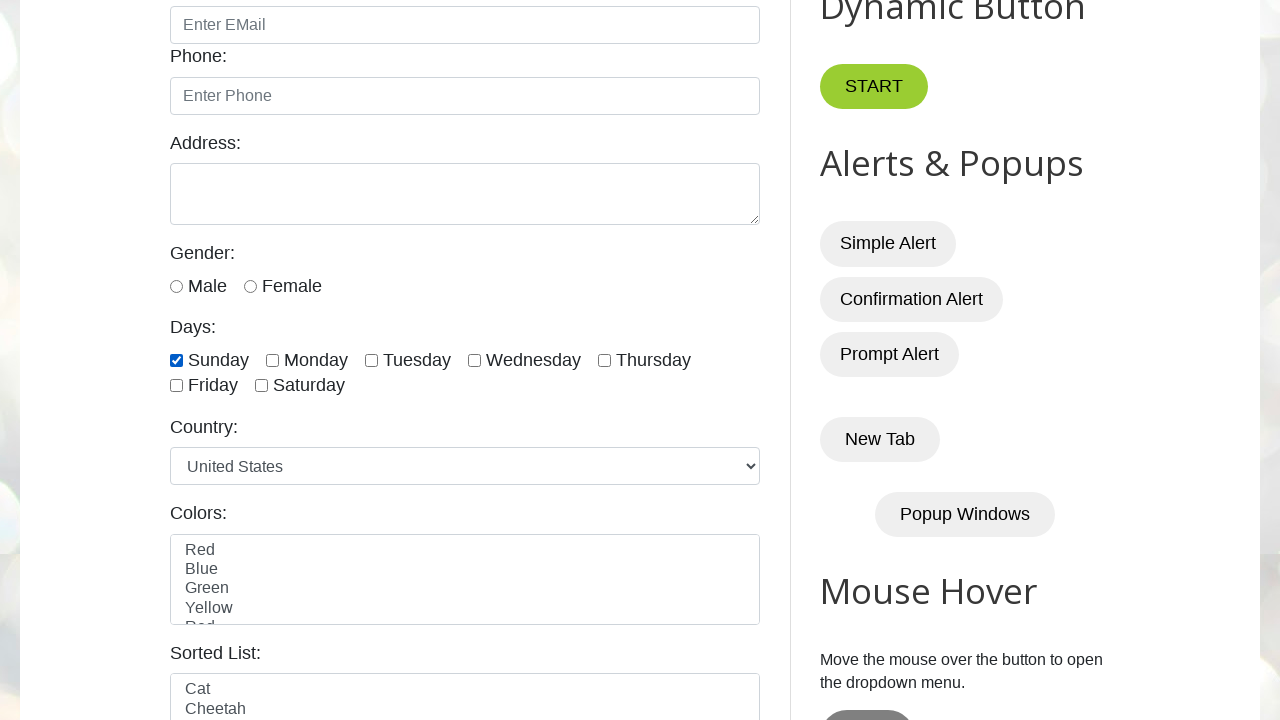

Selected checkbox for monday at (272, 360) on xpath=//input[@type='checkbox' and contains(@id,'day')] >> nth=1
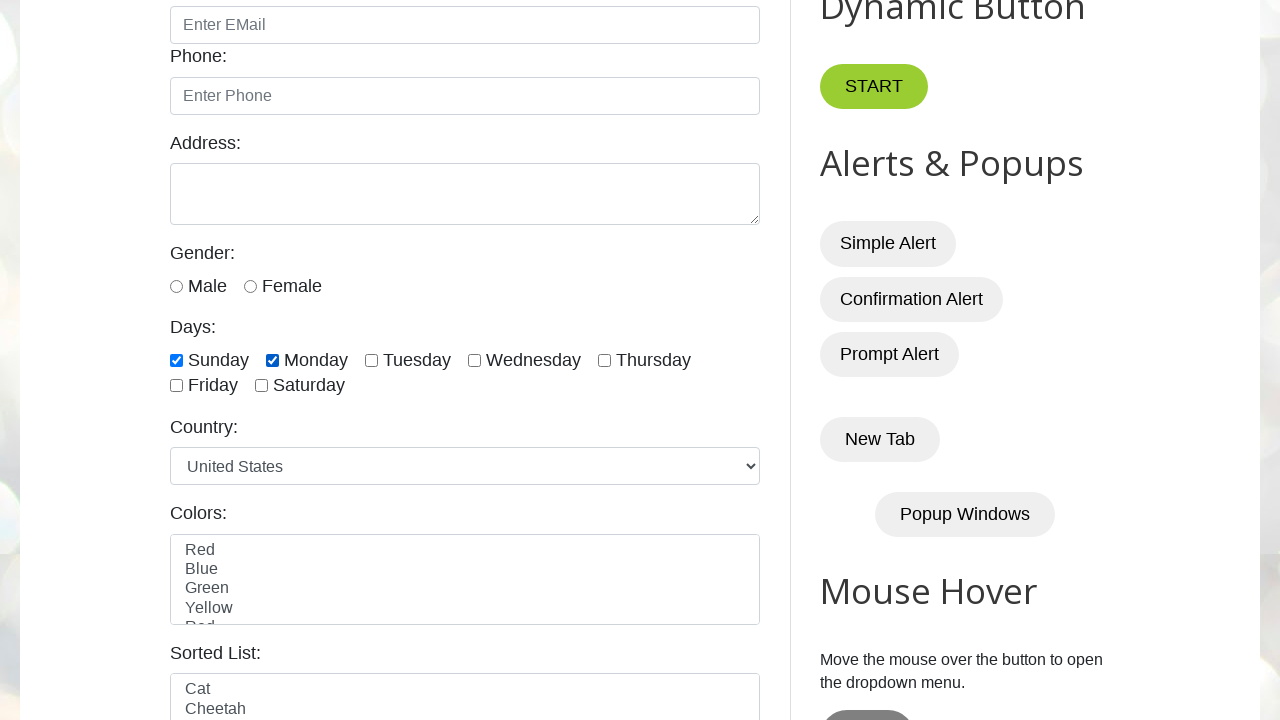

Retrieved checkbox ID attribute: tuesday
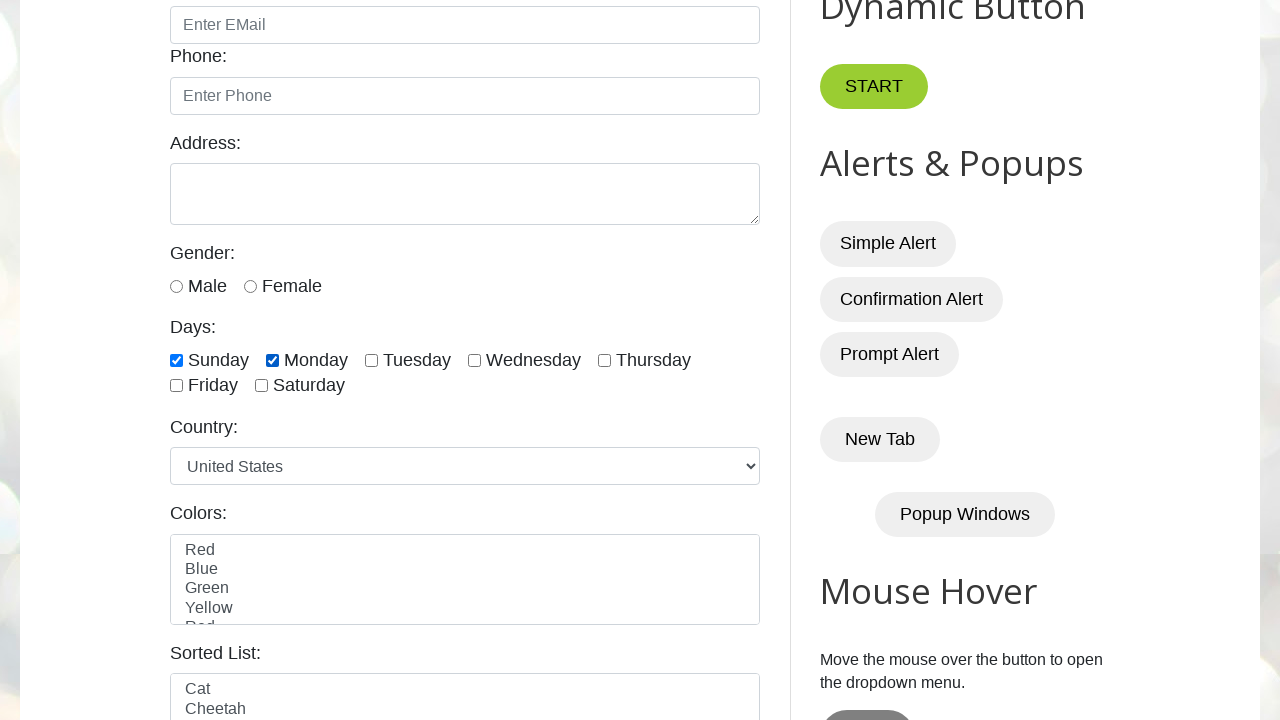

Retrieved checkbox ID attribute: wednesday
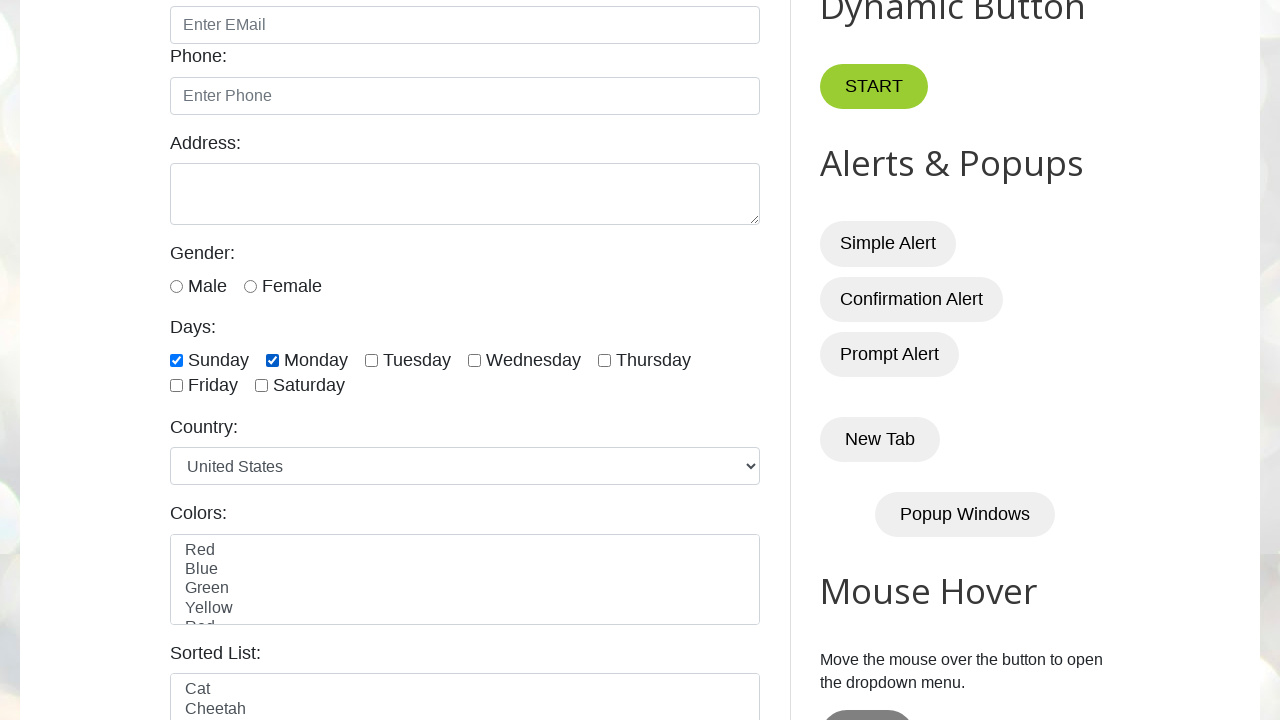

Retrieved checkbox ID attribute: thursday
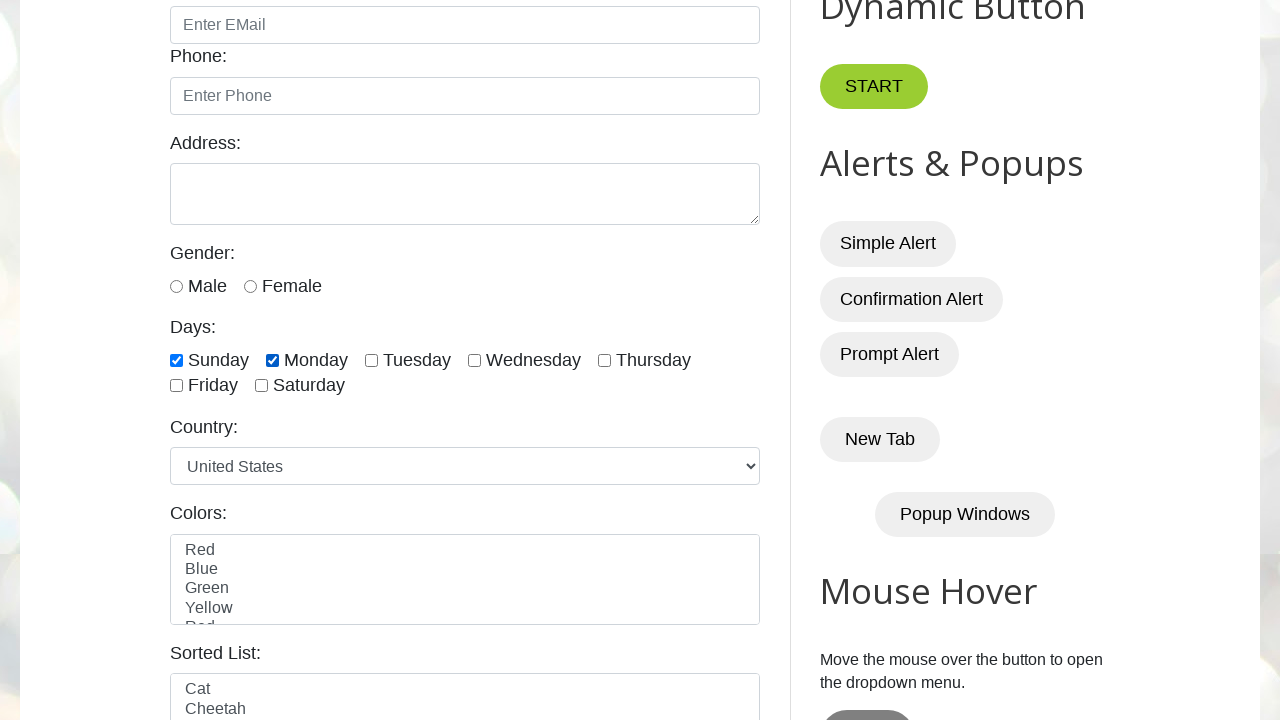

Retrieved checkbox ID attribute: friday
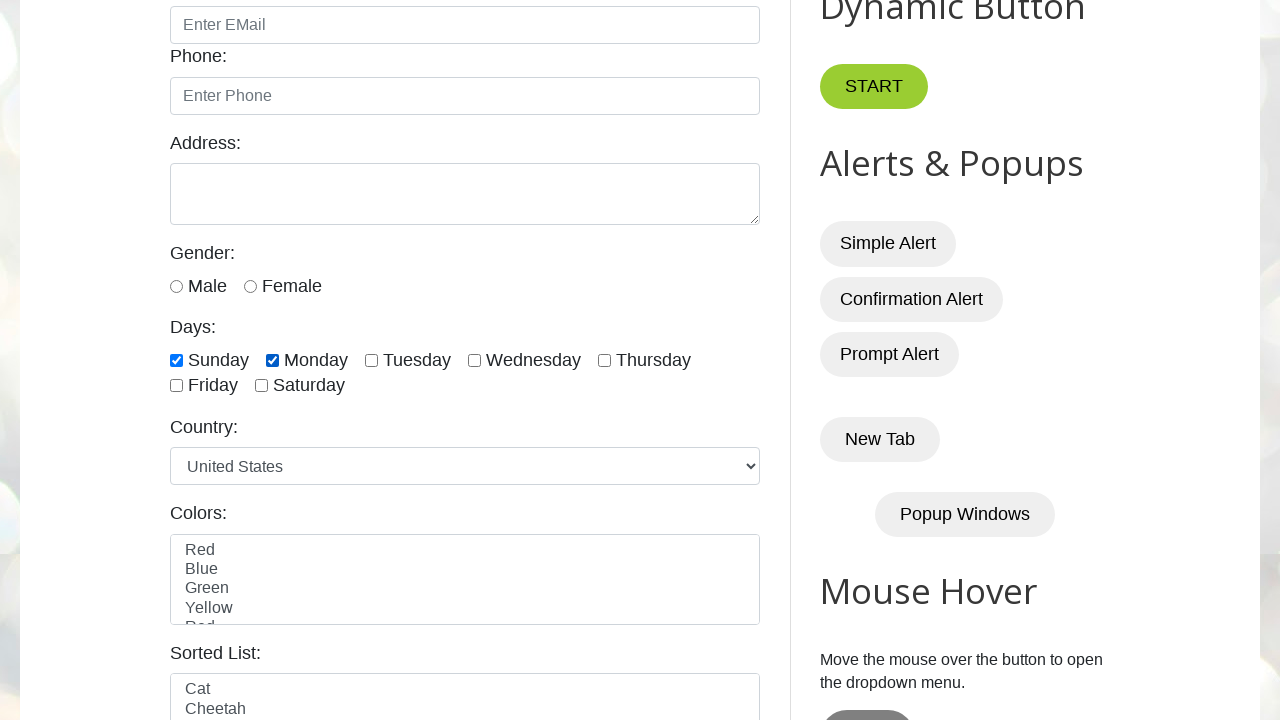

Retrieved checkbox ID attribute: saturday
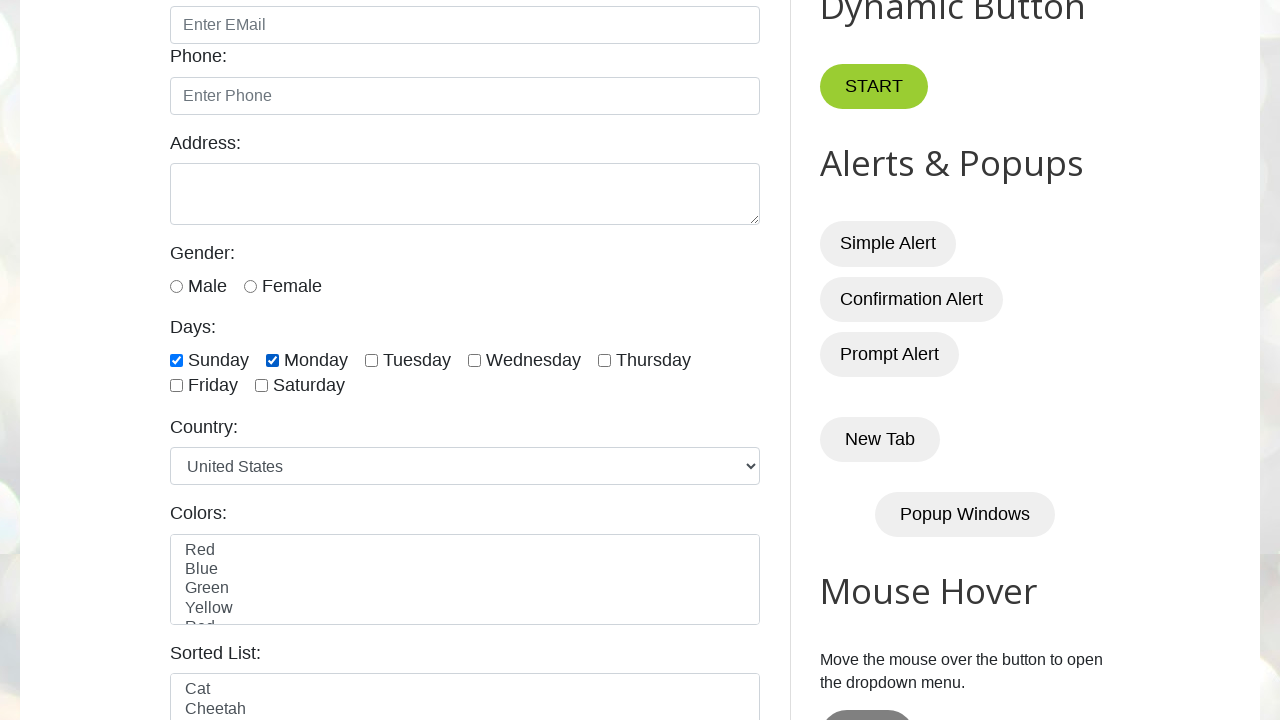

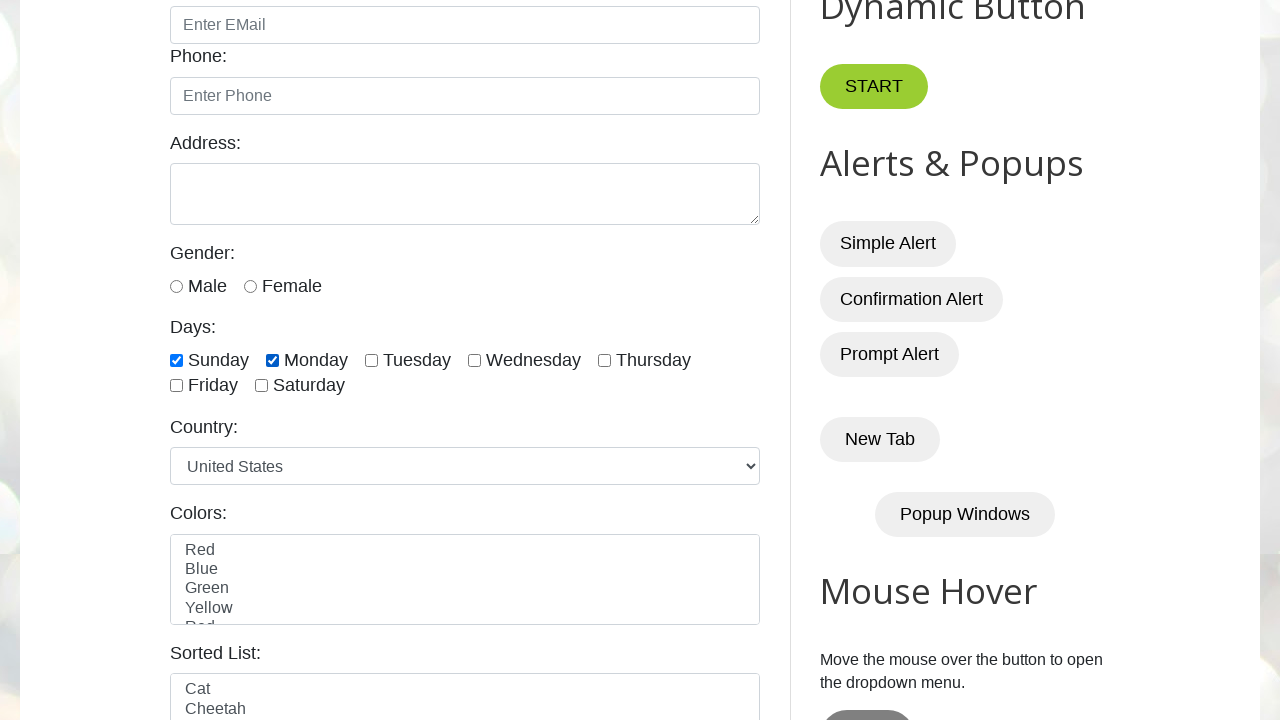